Tests adding specific grocery items (Cucumber, Broccoli, Beetroot) to cart on a practice e-commerce site by iterating through products and clicking "Add to cart" for matching items

Starting URL: https://rahulshettyacademy.com/seleniumPractise/

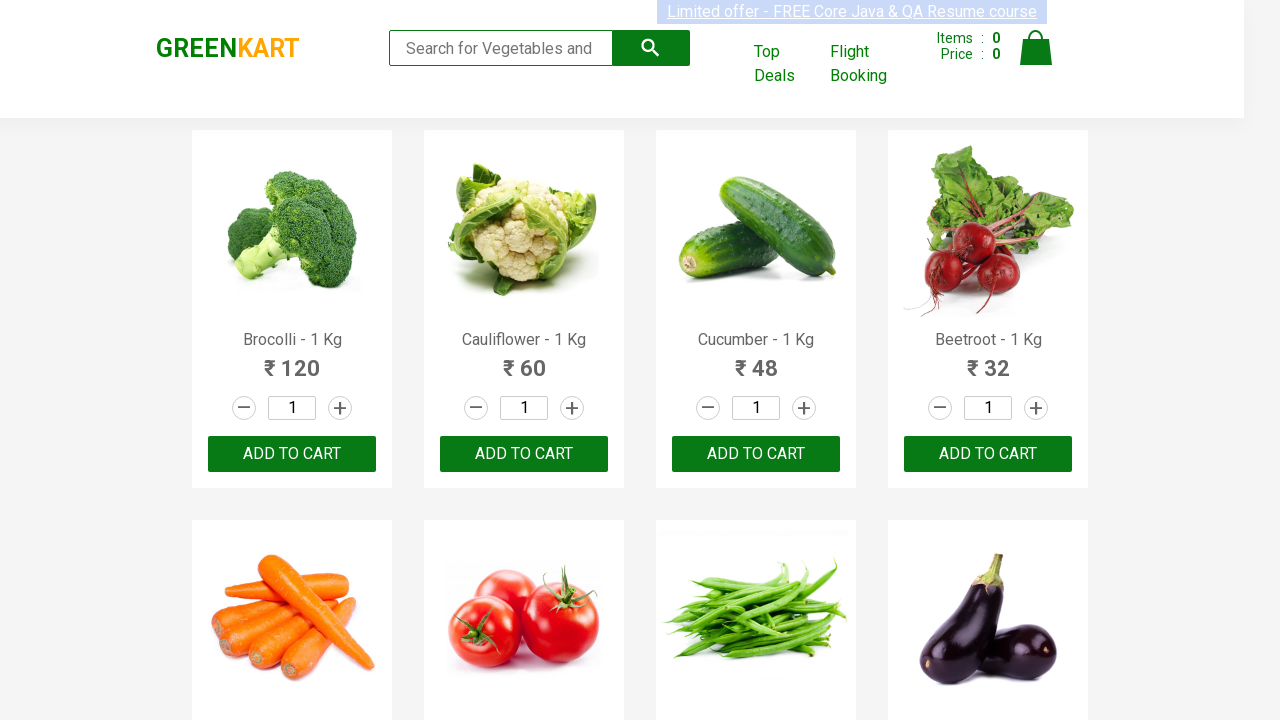

Waited for product list to load
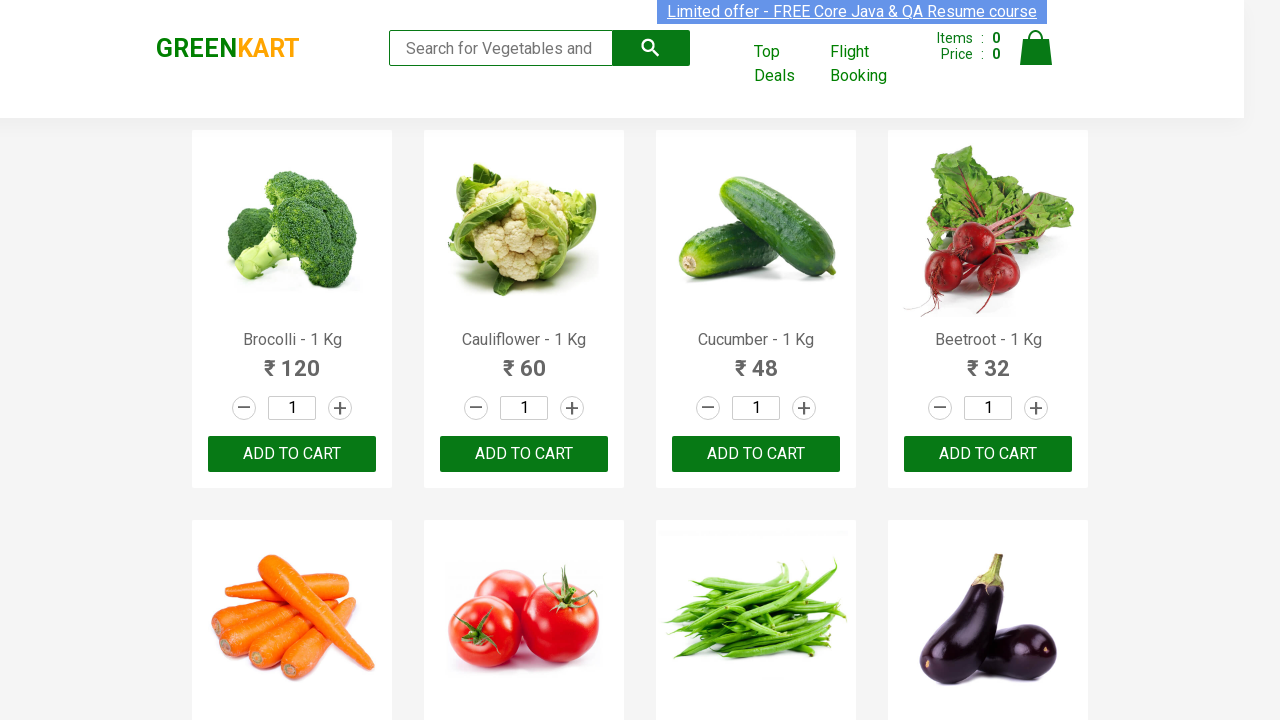

Retrieved all product elements from page
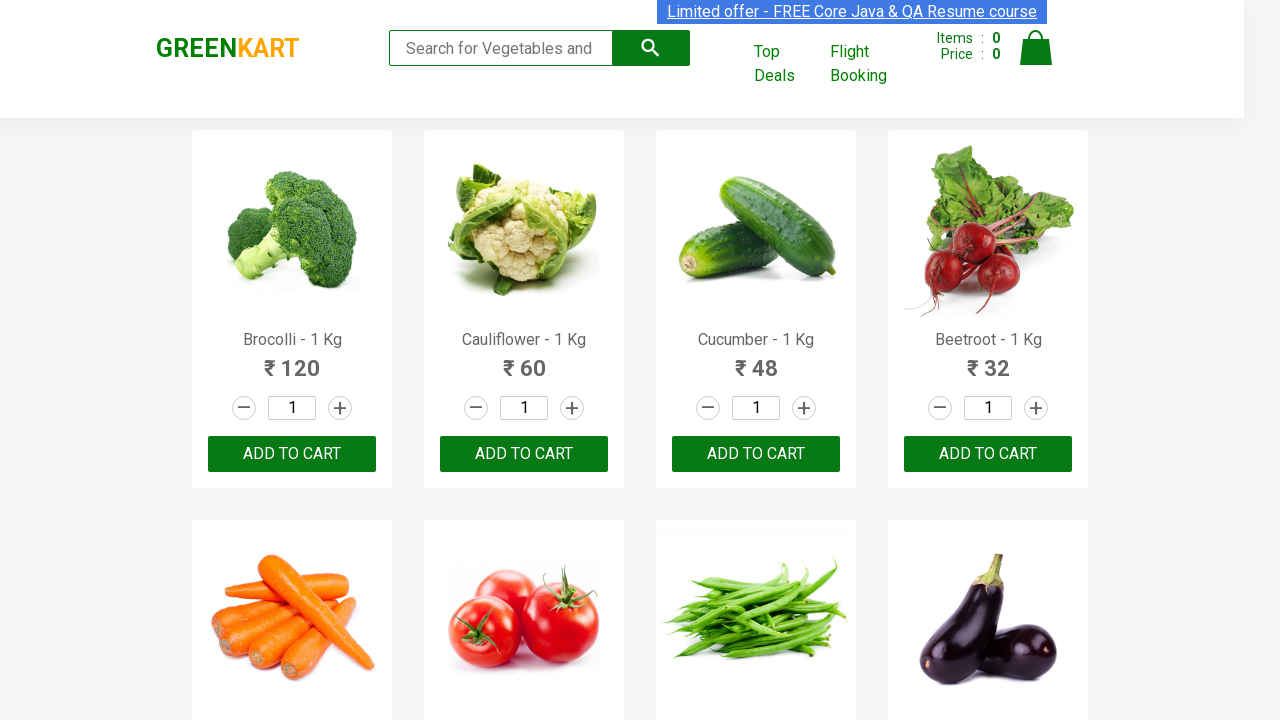

Added 'Brocolli' to cart (1/3) at (292, 454) on xpath=//div[@class='product-action']/button >> nth=0
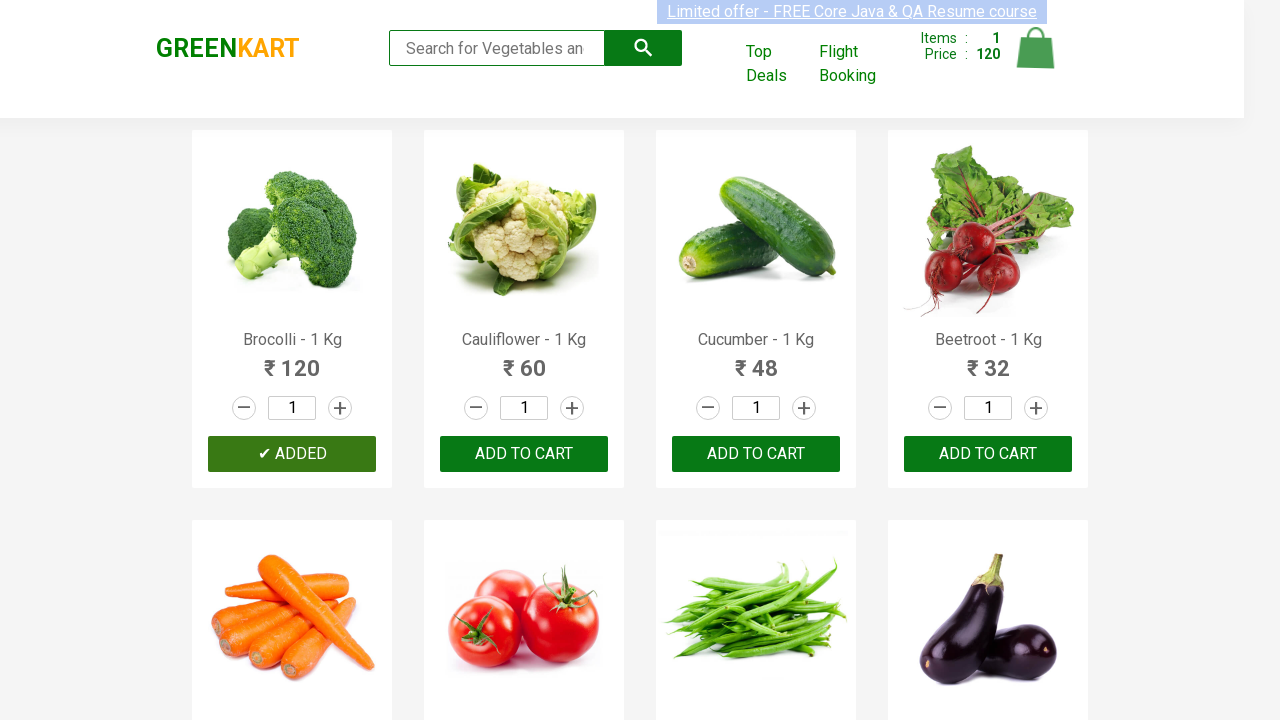

Added 'Cucumber' to cart (2/3) at (756, 454) on xpath=//div[@class='product-action']/button >> nth=2
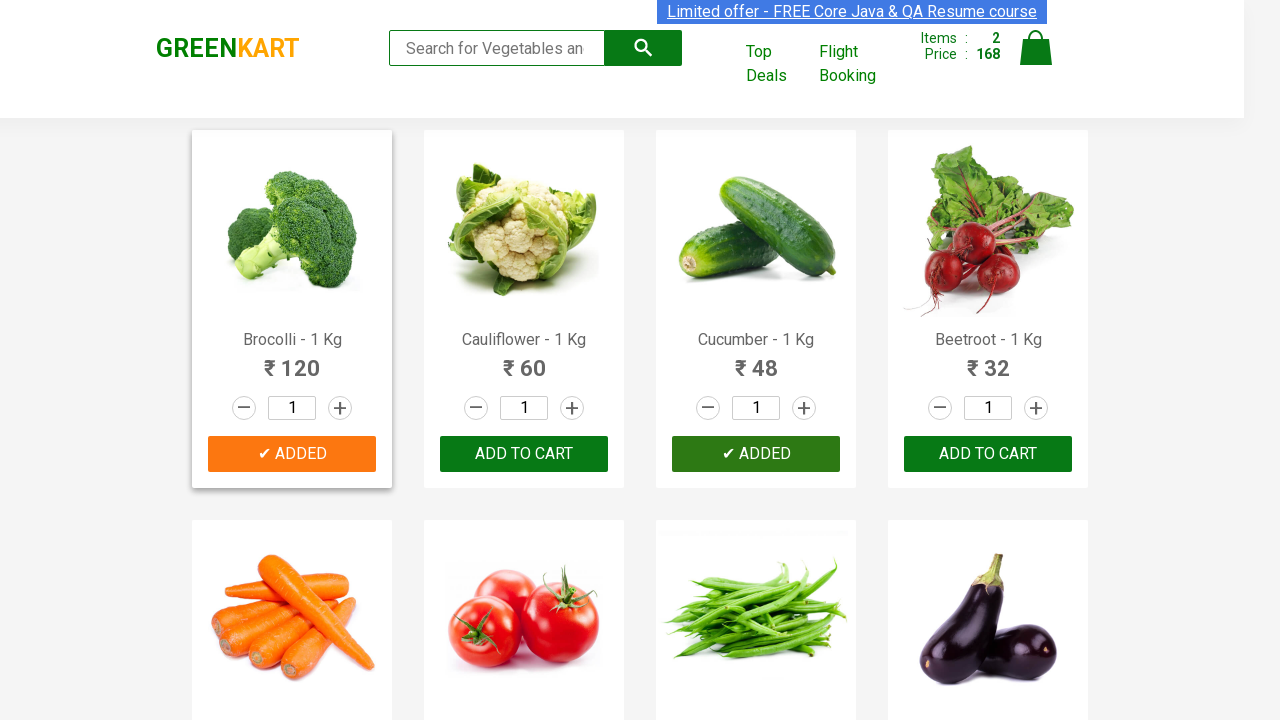

Added 'Beetroot' to cart (3/3) at (988, 454) on xpath=//div[@class='product-action']/button >> nth=3
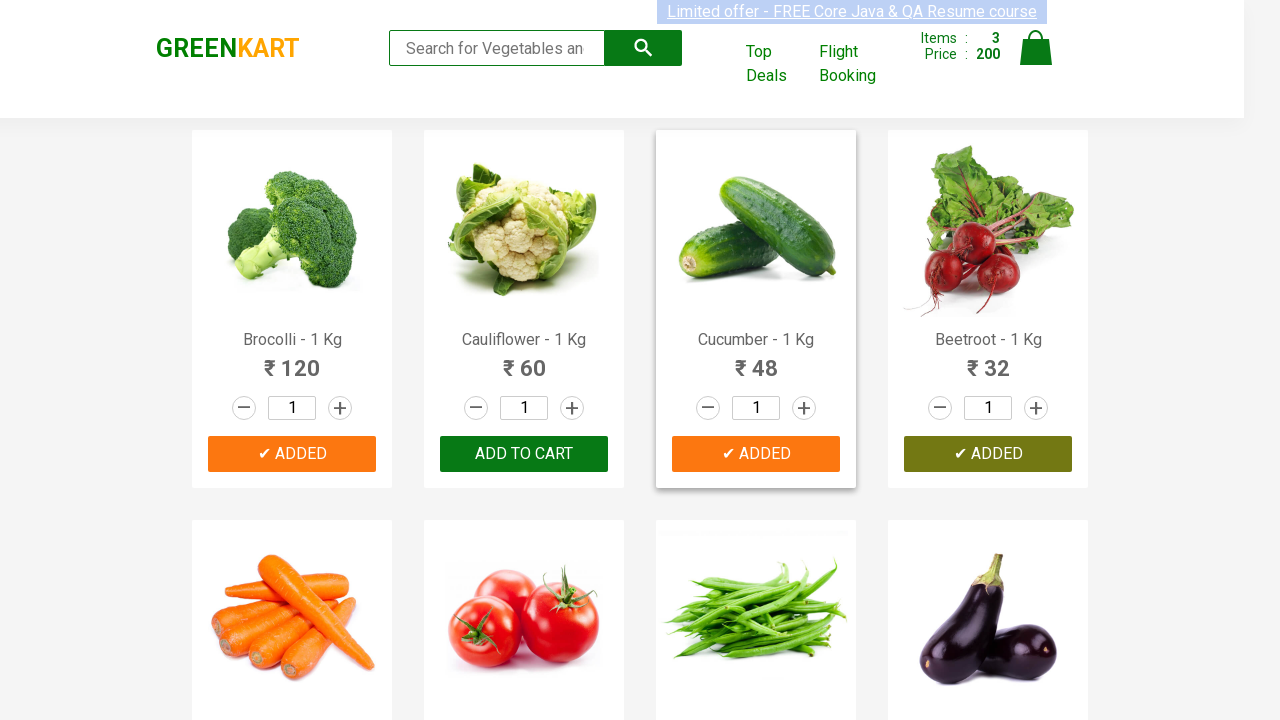

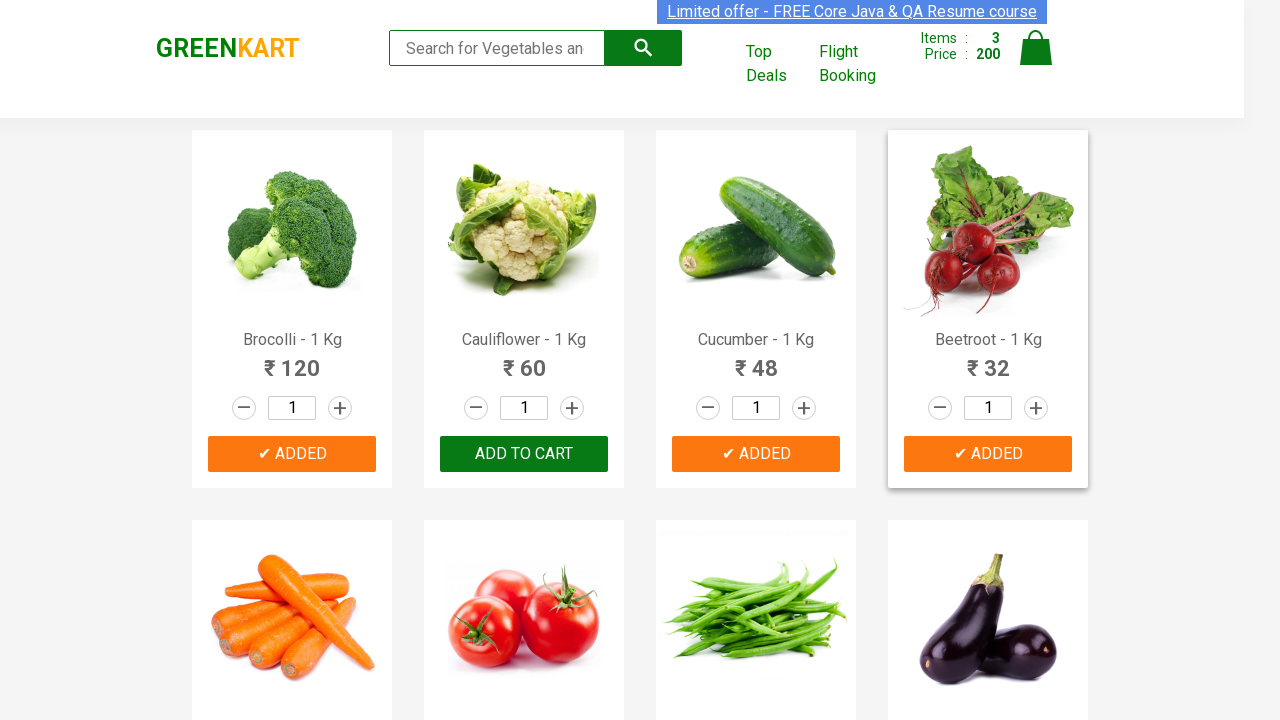